Tests business details form validation by first completing sign-up, then clicking submit with empty company fields and verifying error messages appear.

Starting URL: http://qa-test-v1.s3-website-ap-southeast-2.amazonaws.com/

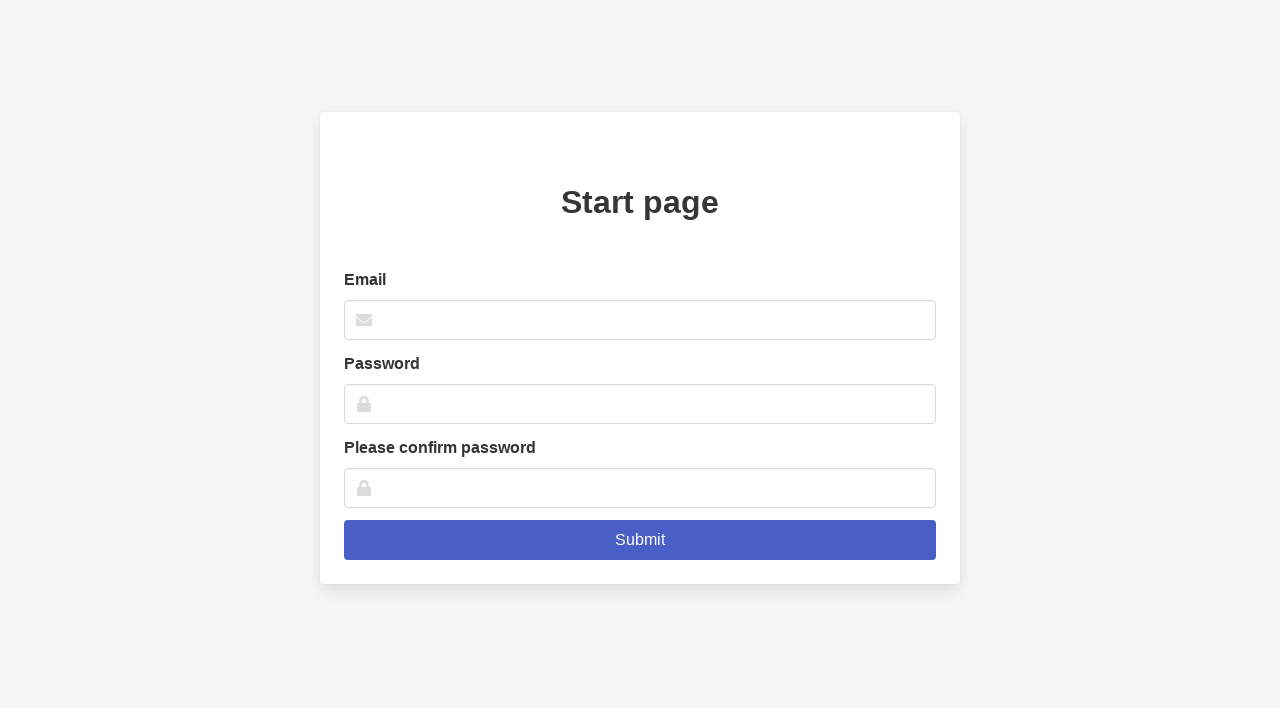

Clicked email field at (640, 320) on xpath=//*[@id='root']/div/div/div/div/div/form/div[1]/div/input
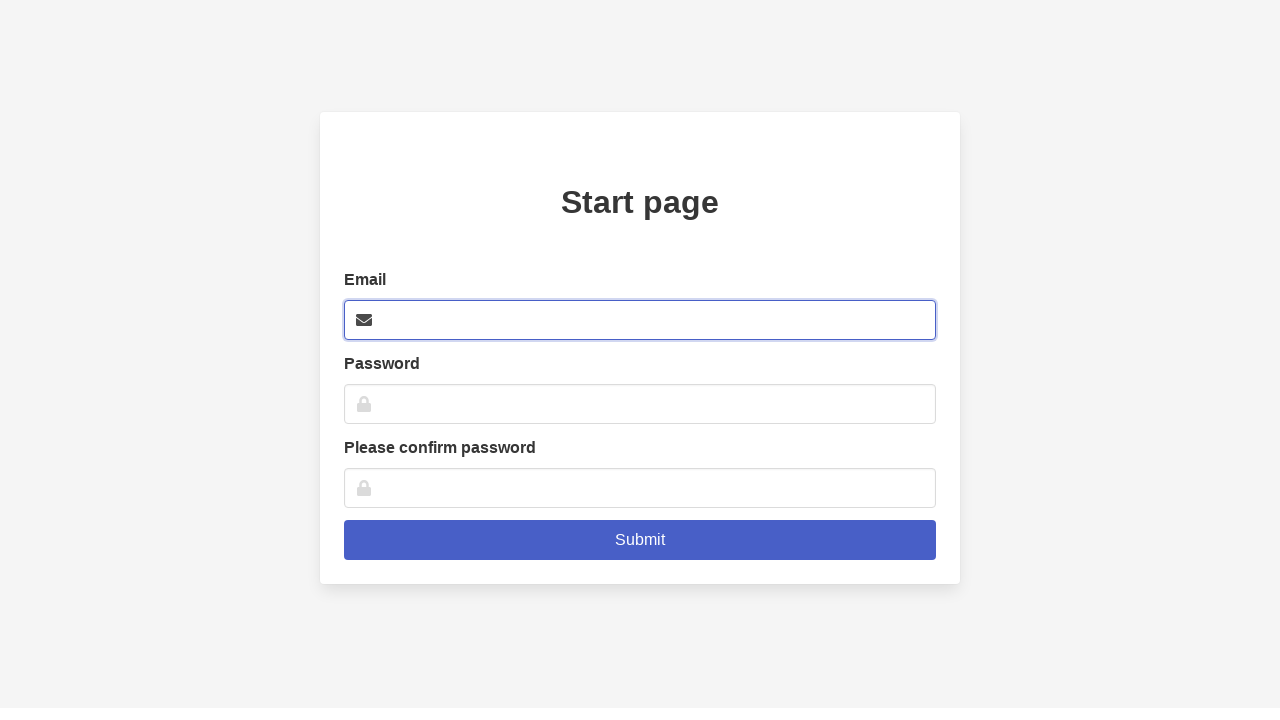

Filled email field with 'mike.chen@testdomain.org' on xpath=//*[@id='root']/div/div/div/div/div/form/div[1]/div/input
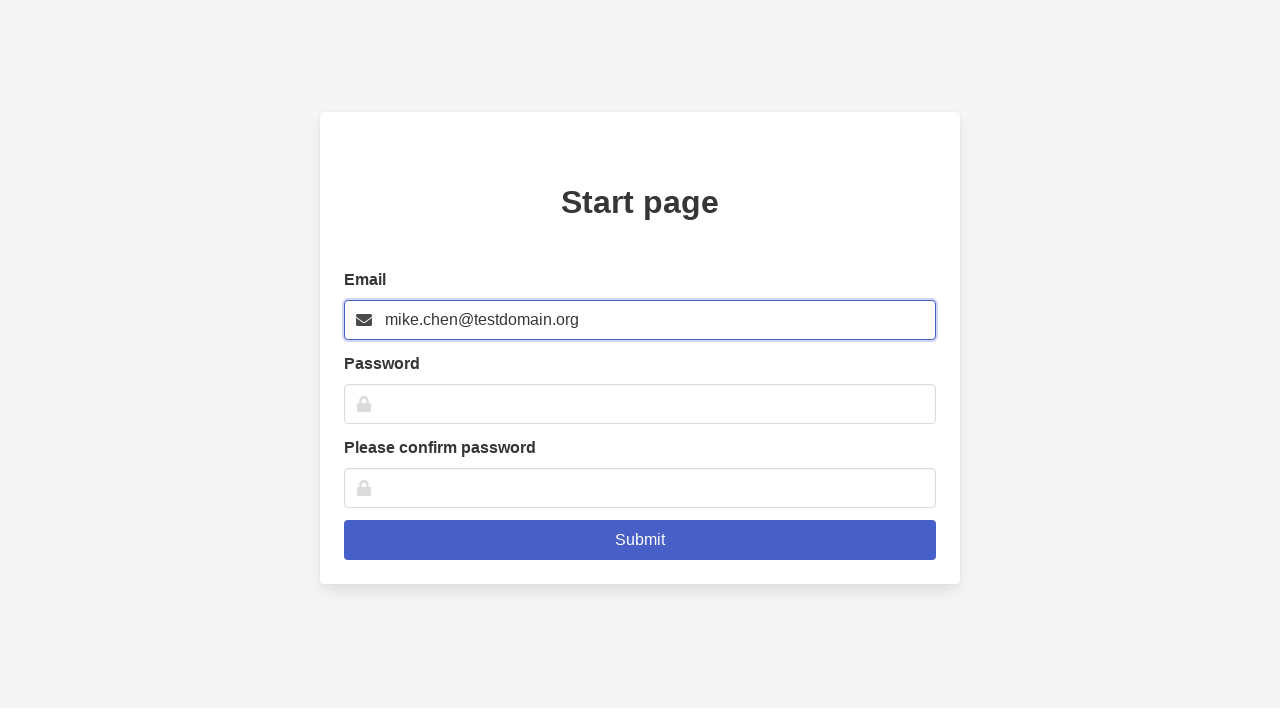

Clicked password field at (640, 404) on xpath=//*[@id='root']/div/div/div/div/div/form/div[2]/div/input
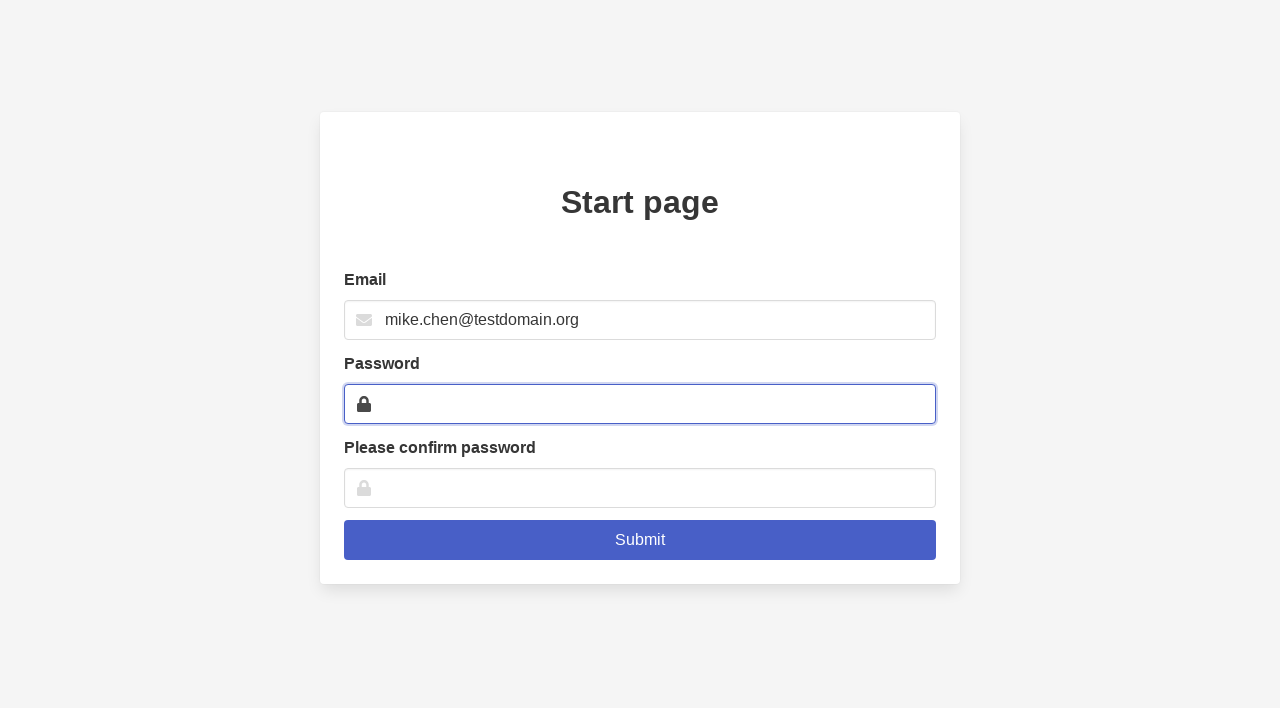

Filled password field with 'TestPass456' on xpath=//*[@id='root']/div/div/div/div/div/form/div[2]/div/input
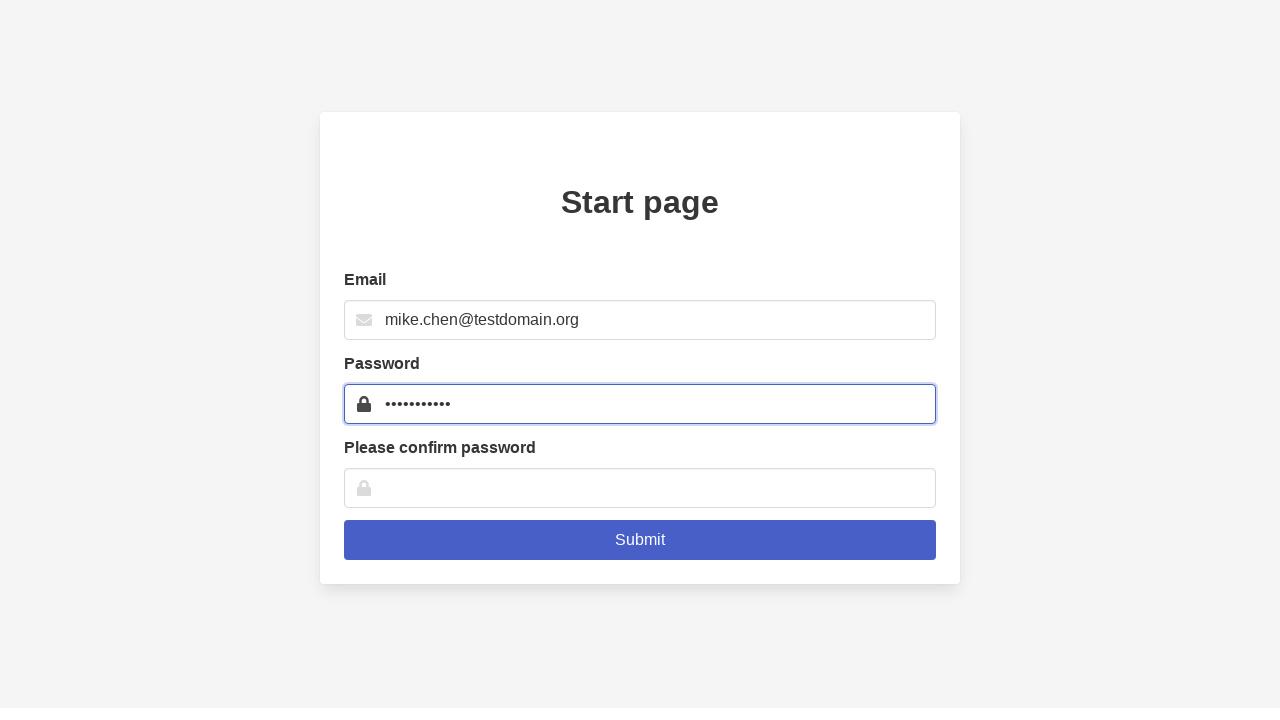

Clicked confirm password field at (640, 488) on xpath=//*[@id='root']/div/div/div/div/div/form/div[3]/div/input
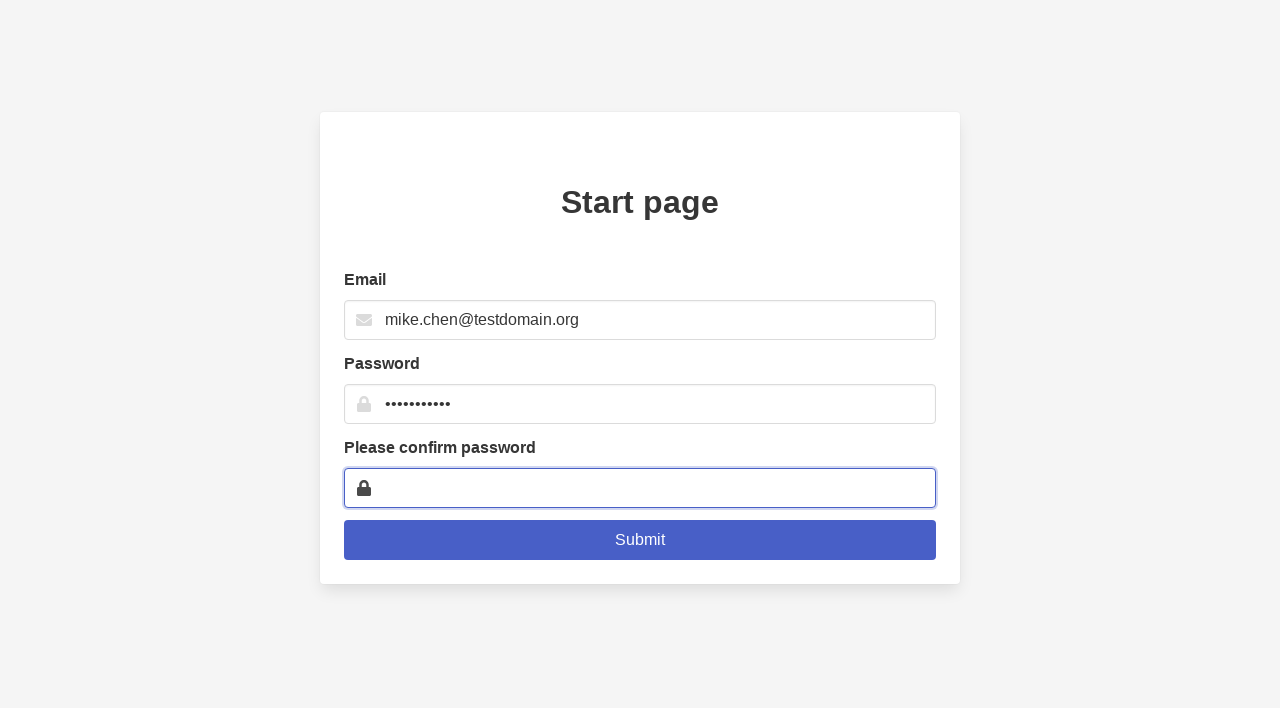

Filled confirm password field with 'TestPass456' on xpath=//*[@id='root']/div/div/div/div/div/form/div[3]/div/input
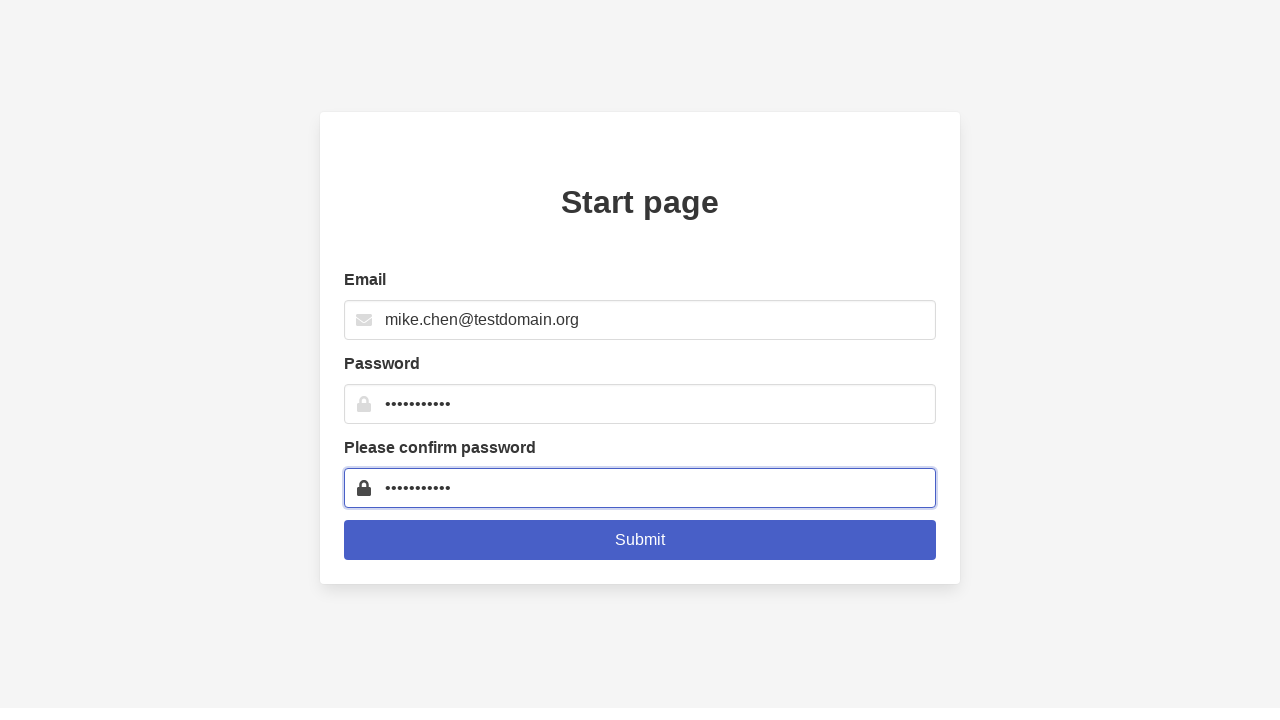

Clicked submit button to complete sign-up at (640, 540) on .is-link
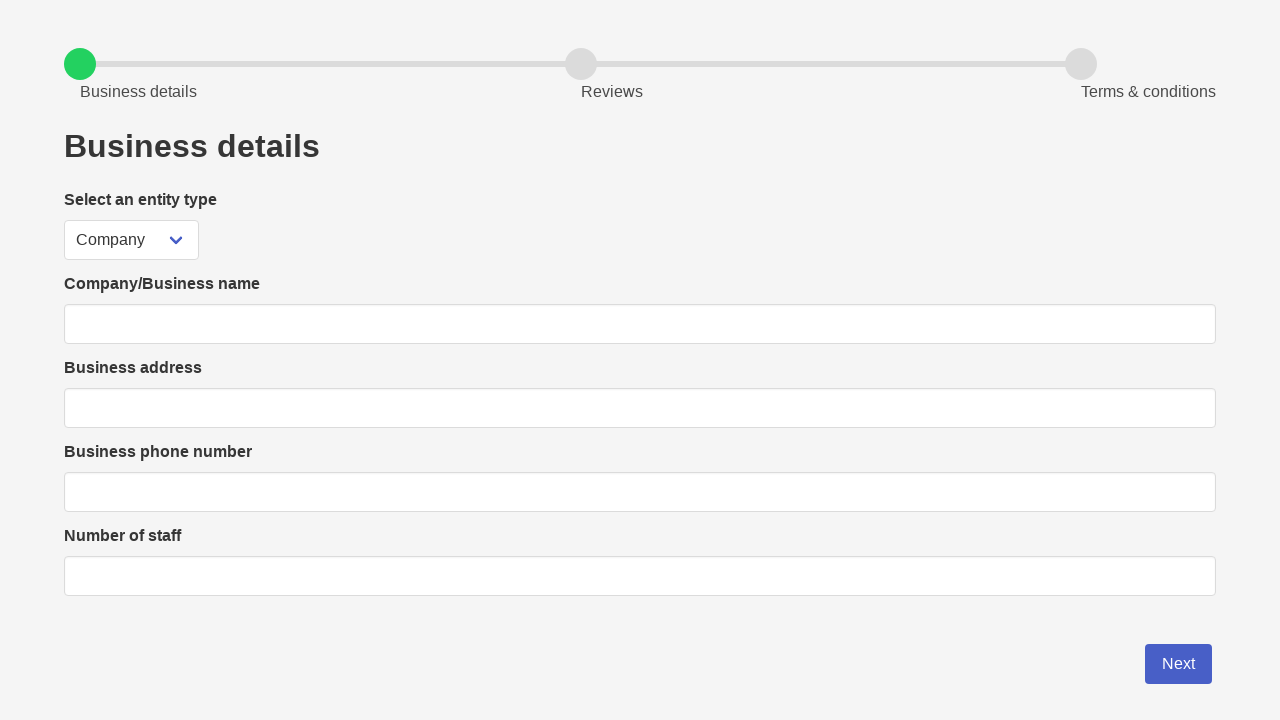

Business details page loaded
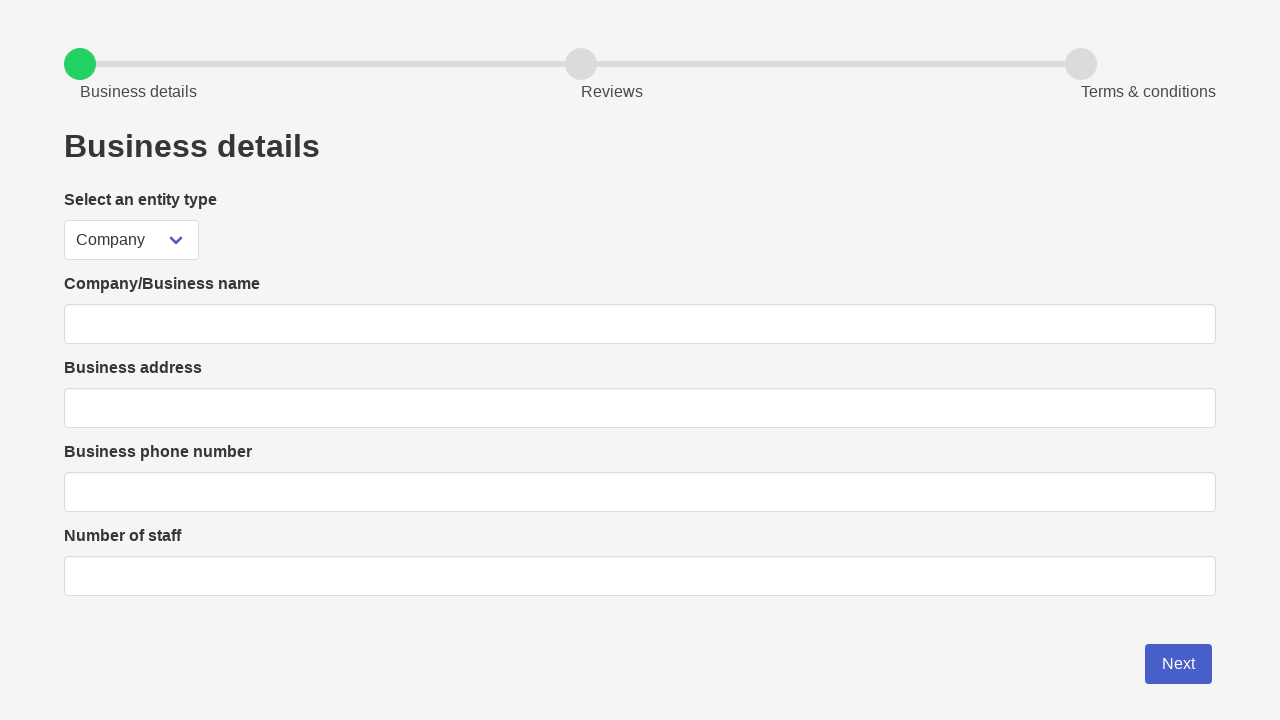

Clicked submit button on business details form with empty company fields at (1178, 664) on .is-link
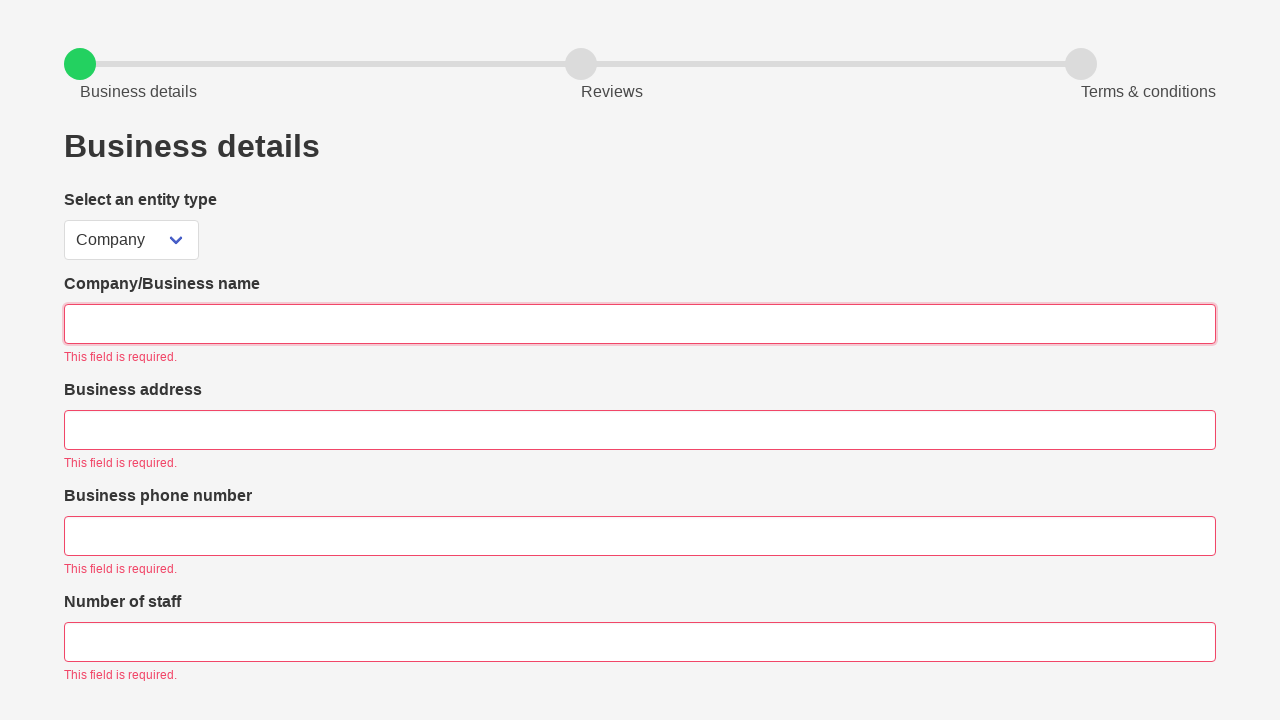

Error messages for empty fields are now displayed
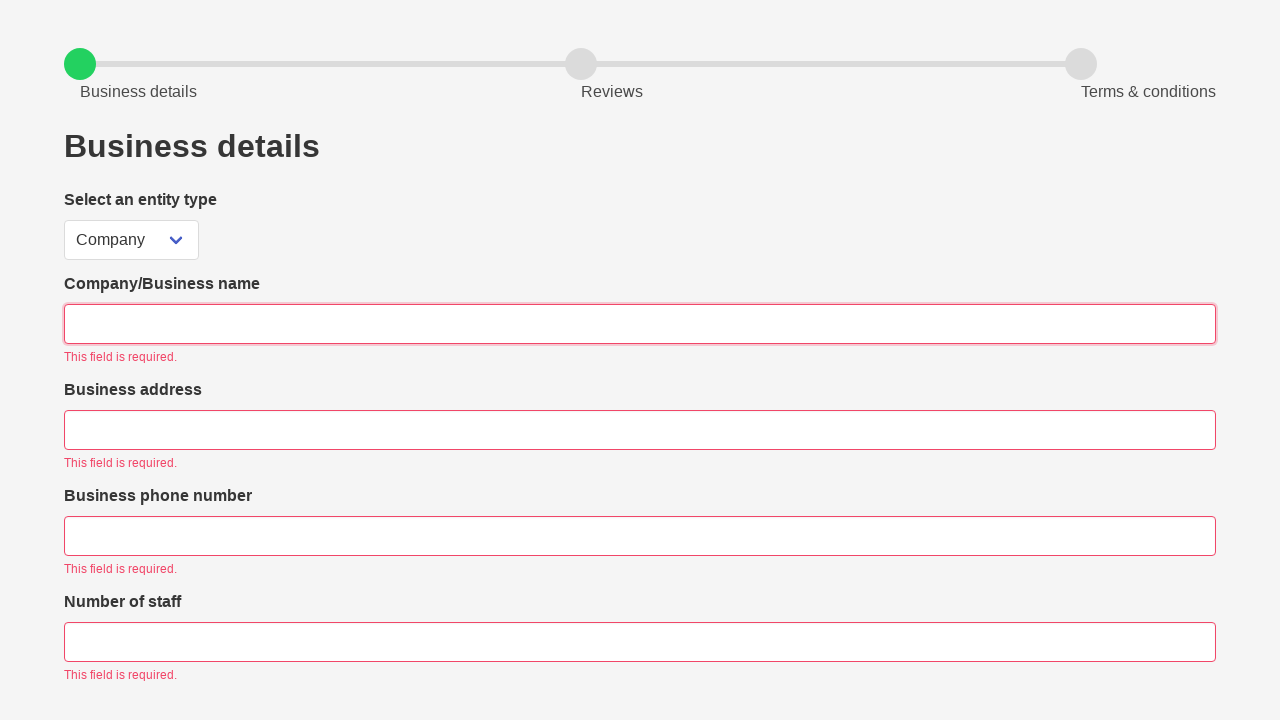

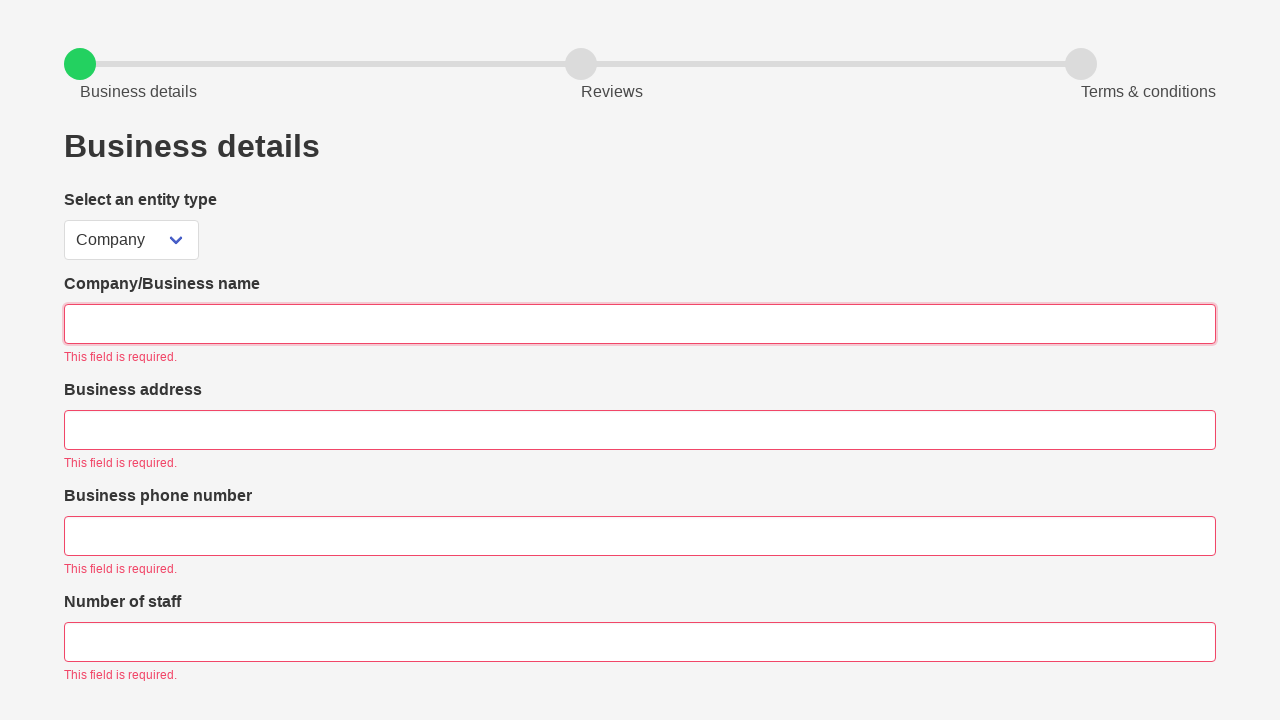